Tests clicking Animals submenu and then the Frog button to verify navigation

Starting URL: https://qaplayground.dev/apps/multi-level-dropdown/

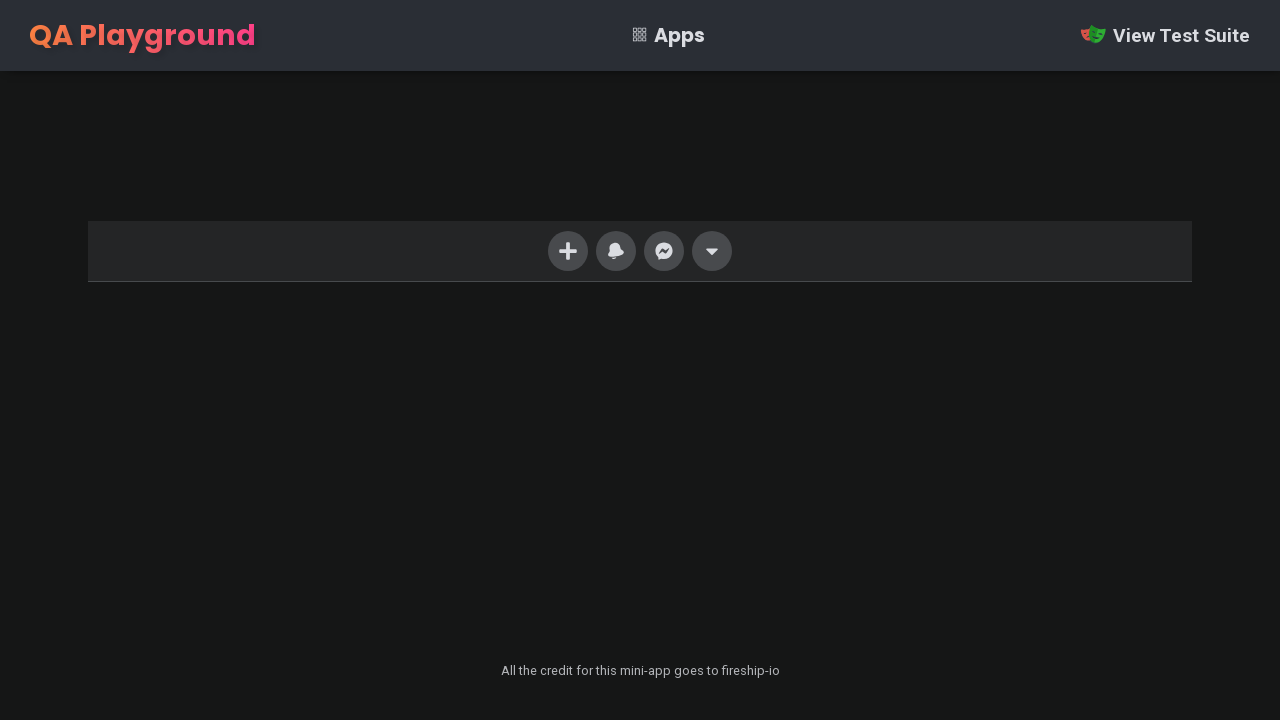

Clicked the last navigation menu item to open dropdown at (712, 251) on xpath=//ul/li[last()]
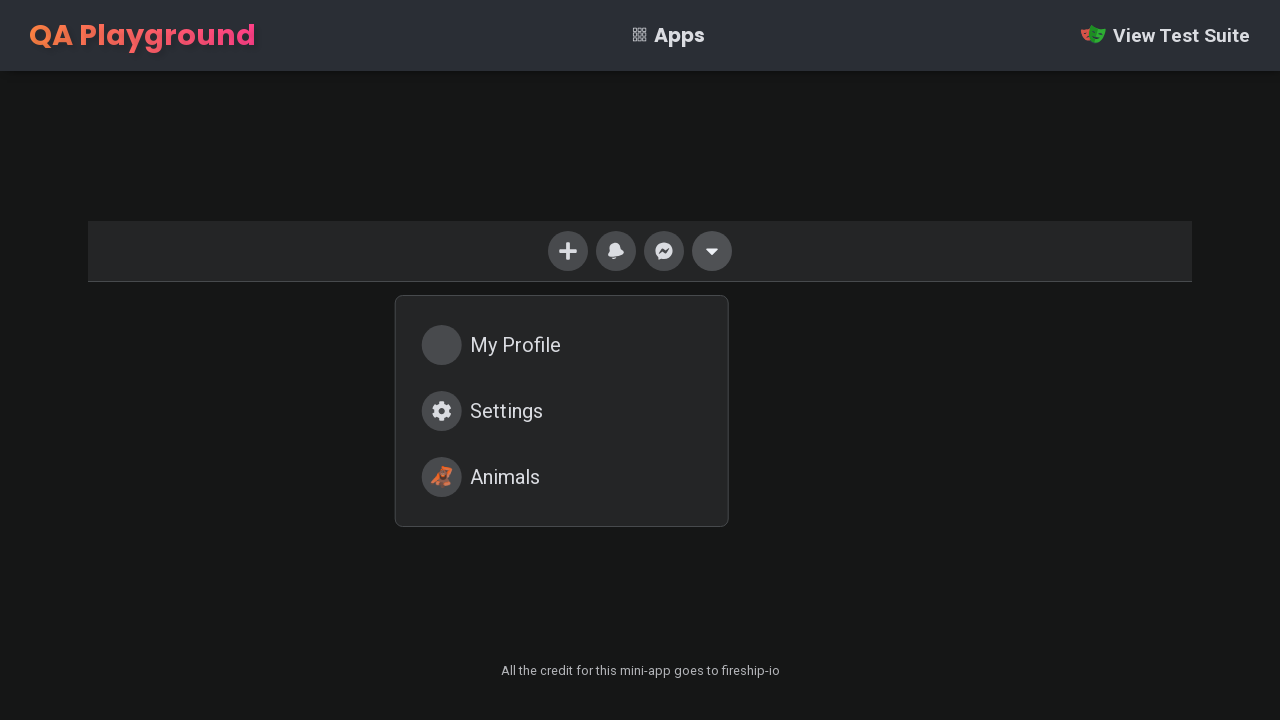

Dropdown menu became visible
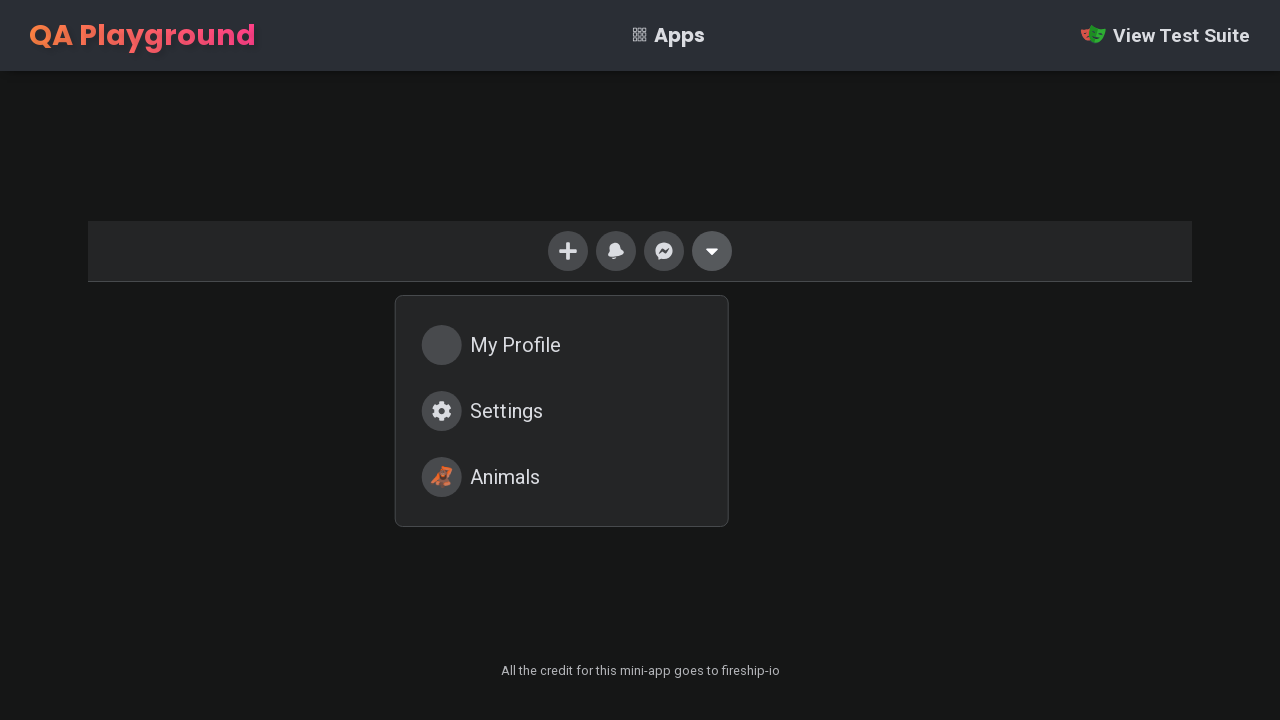

Clicked Animals submenu option at (562, 477) on xpath=//div[@class='menu']/a[3]
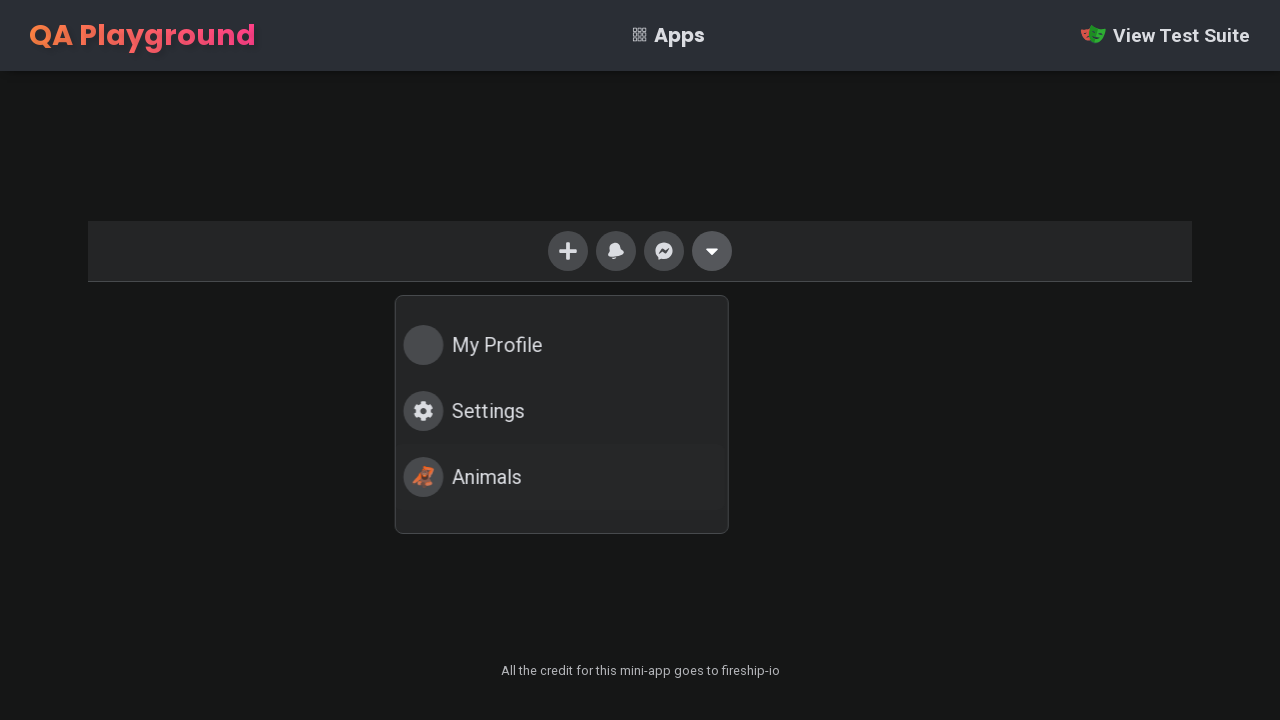

Animals submenu dropdown became visible
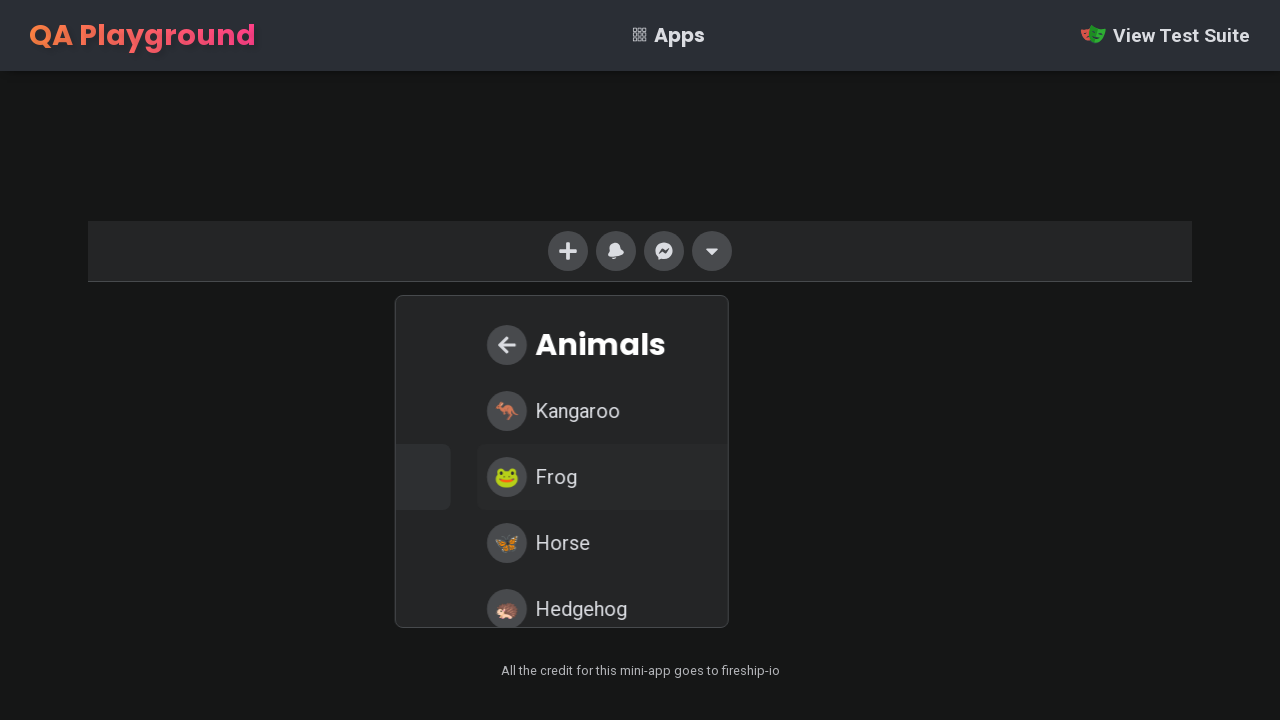

Clicked Frog button in Animals submenu at (562, 477) on xpath=//div[@class='dropdown']/div/a[3]
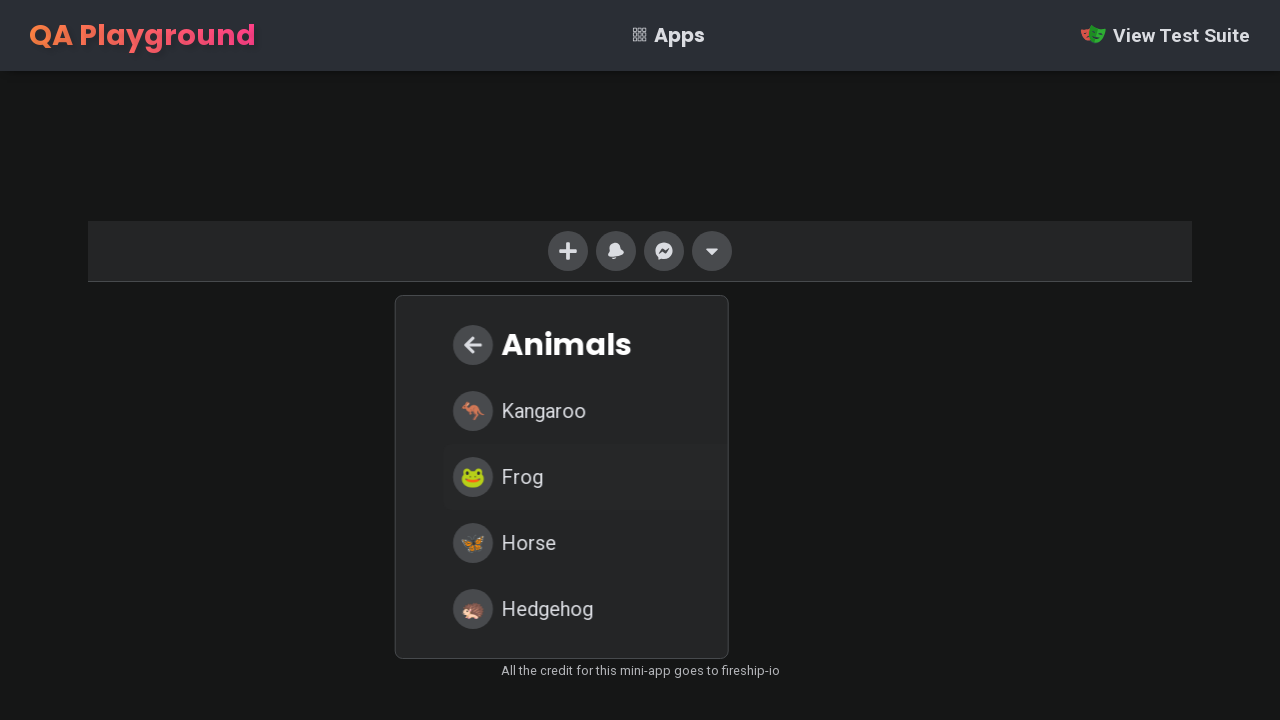

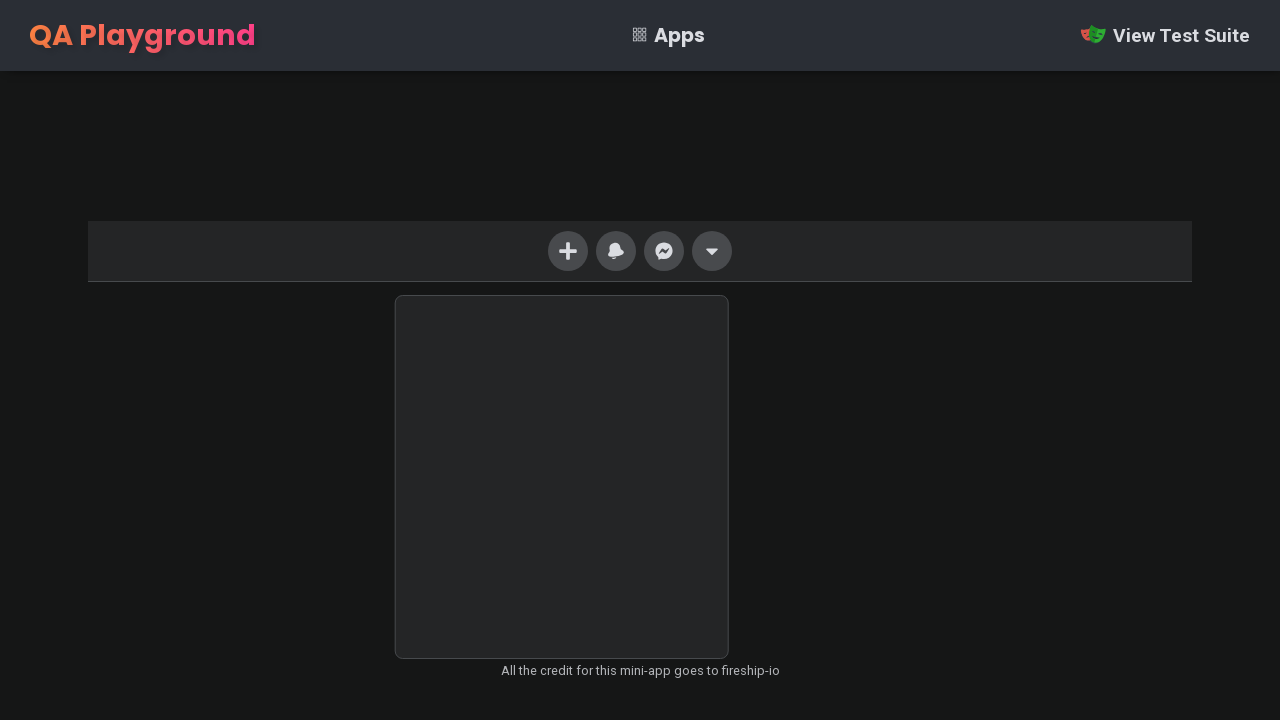